Tests contact form submission with all fields correctly filled, verifying that a success message becomes visible after submission.

Starting URL: https://bjj-website.vercel.app/#contact

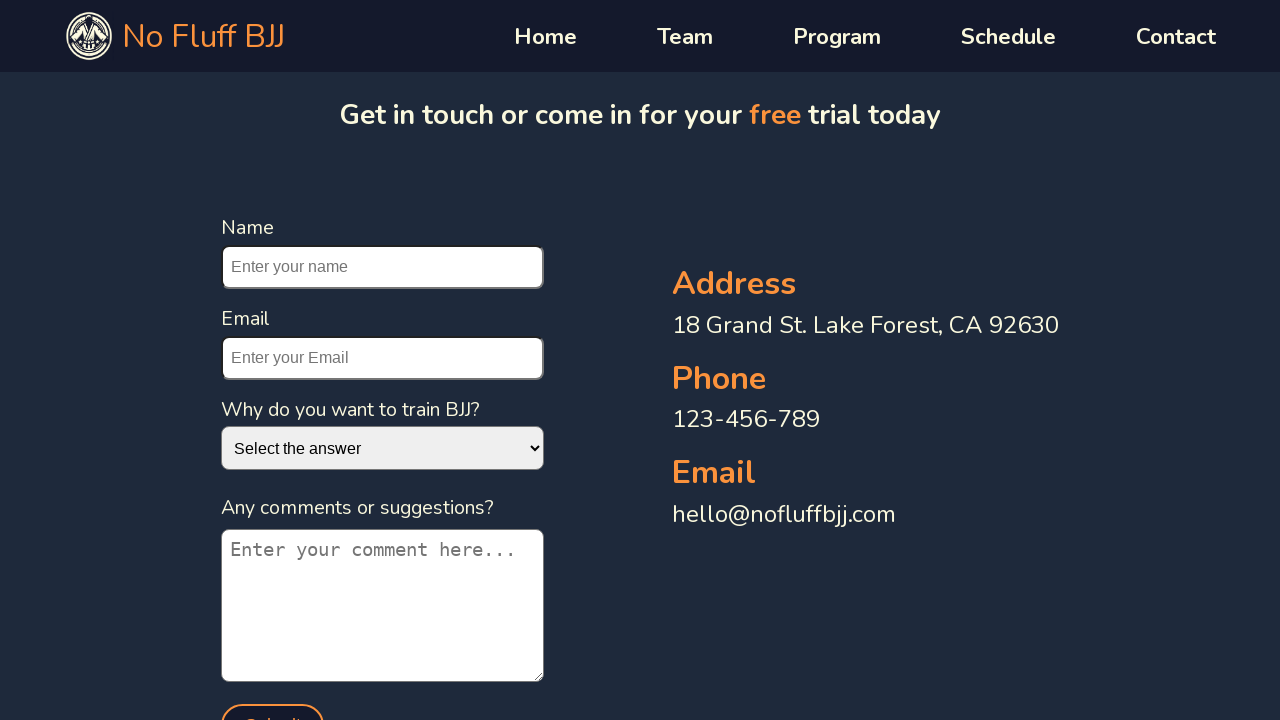

Filled name field with 'John Doe' on internal:testid=[data-testid="test-name"s]
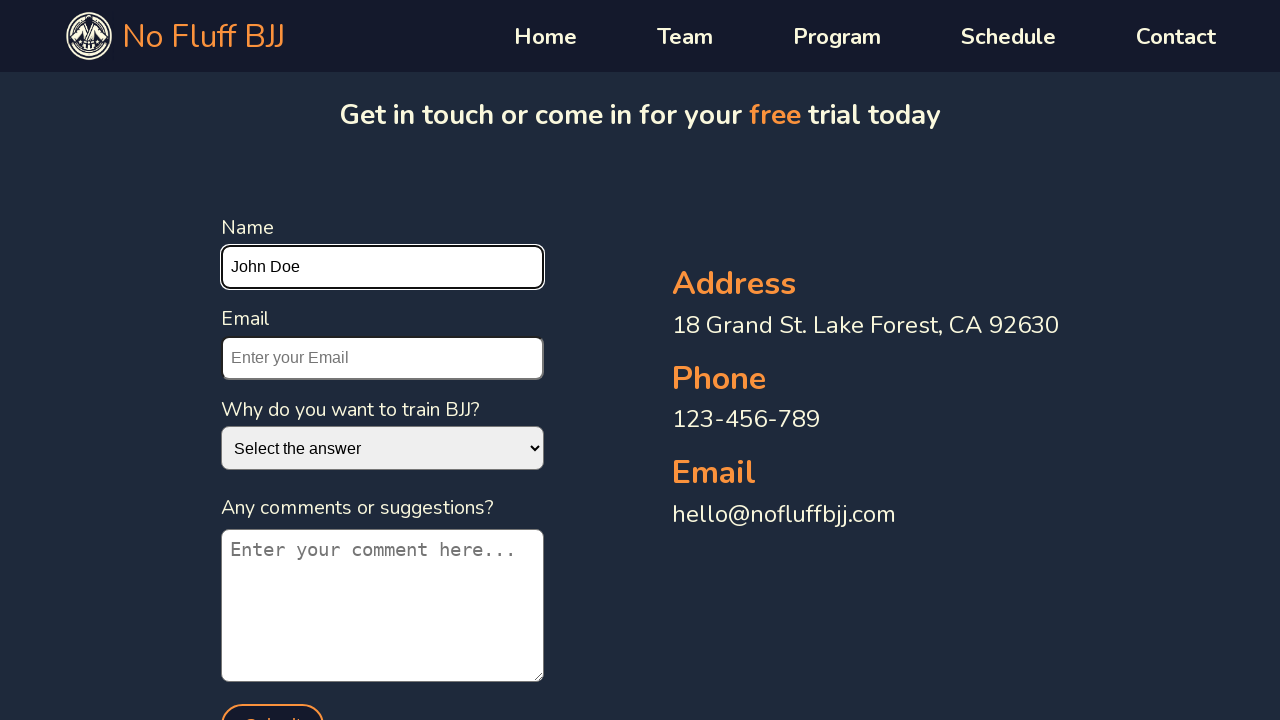

Filled email field with 'johndoe@gmail.com' on internal:testid=[data-testid="test-email"s]
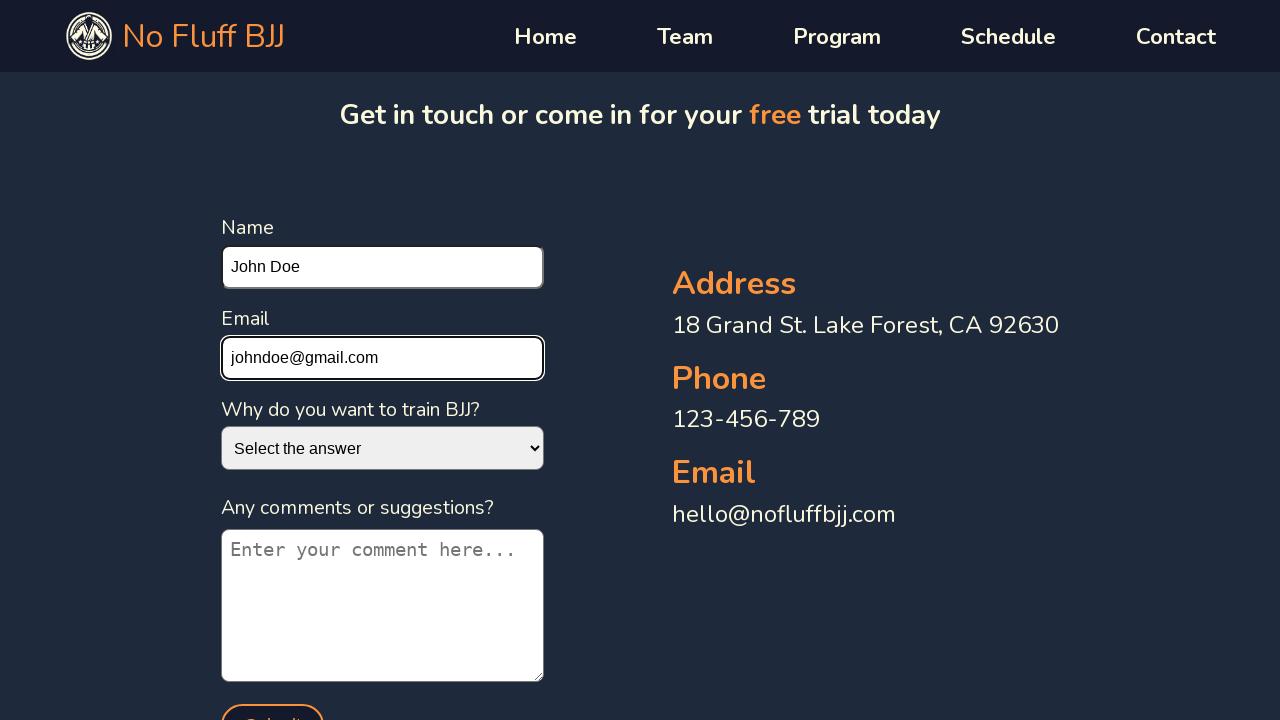

Selected 'Prefer not to say' from dropdown on internal:testid=[data-testid="test-dropdown"s]
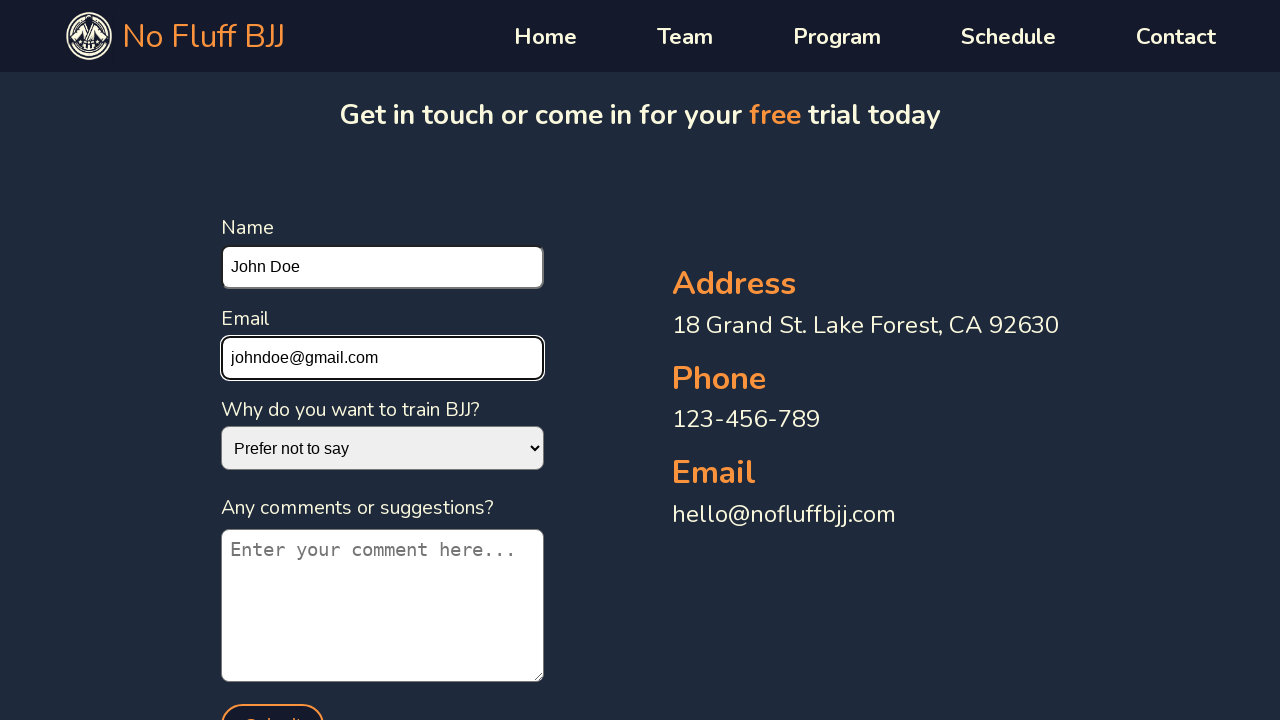

Filled textarea with 'prefer not to say' on internal:testid=[data-testid="test-textarea"s]
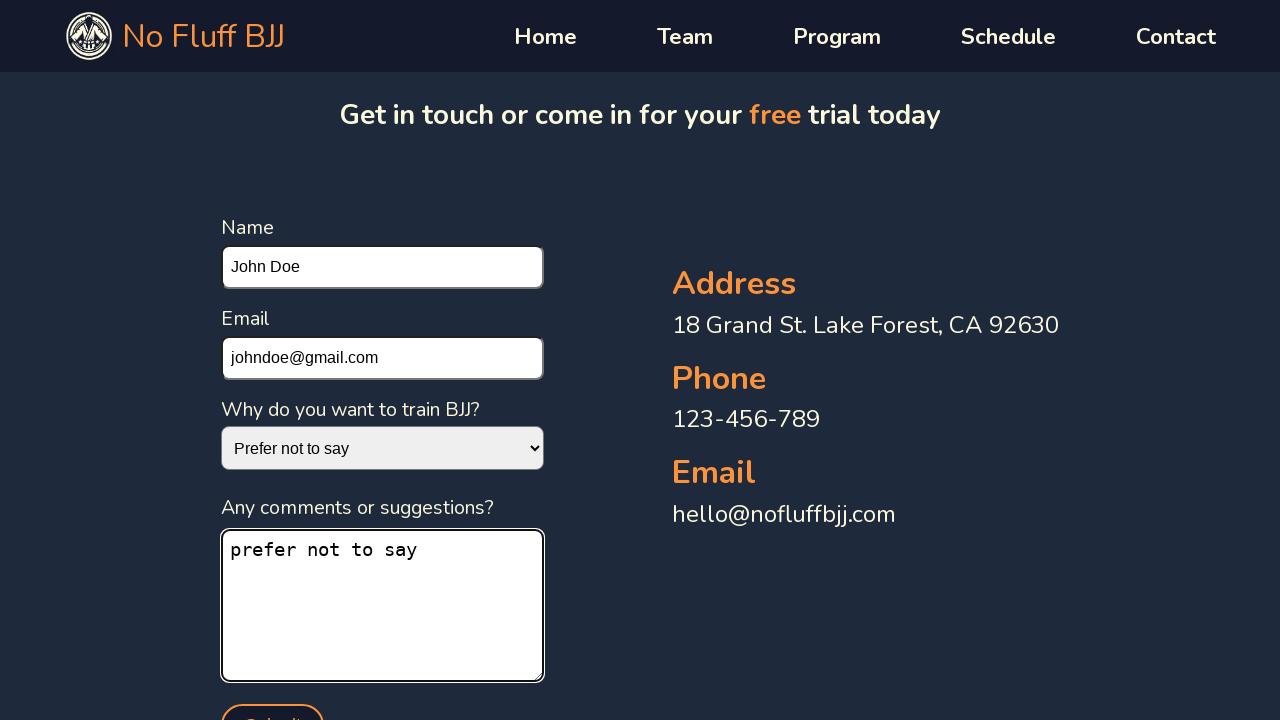

Clicked submit button to submit form at (273, 699) on internal:testid=[data-testid="test-submit"s]
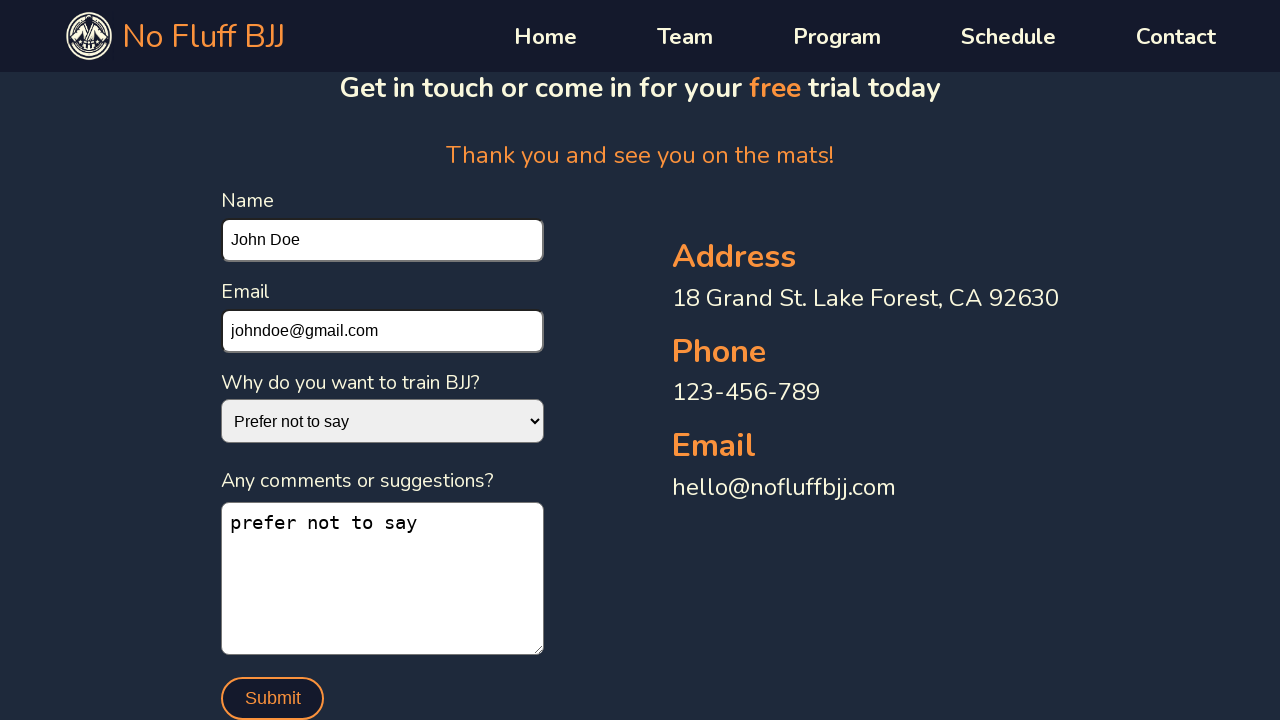

Success message became visible after form submission
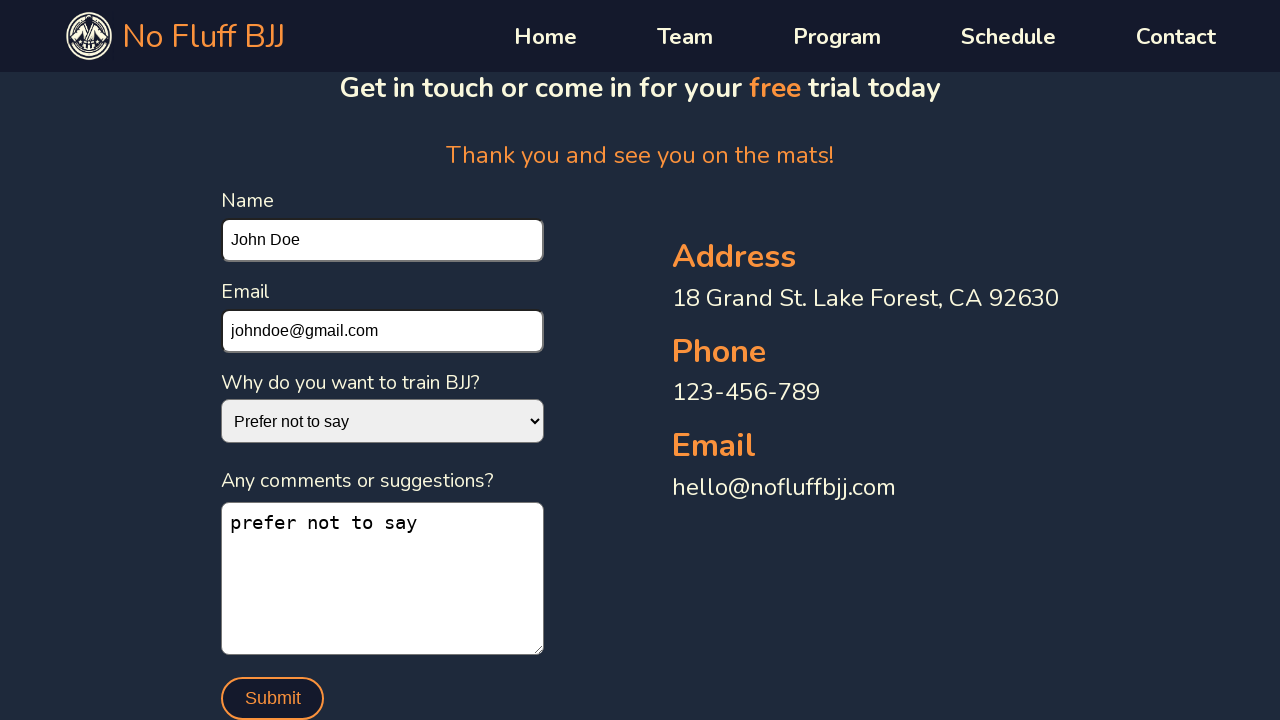

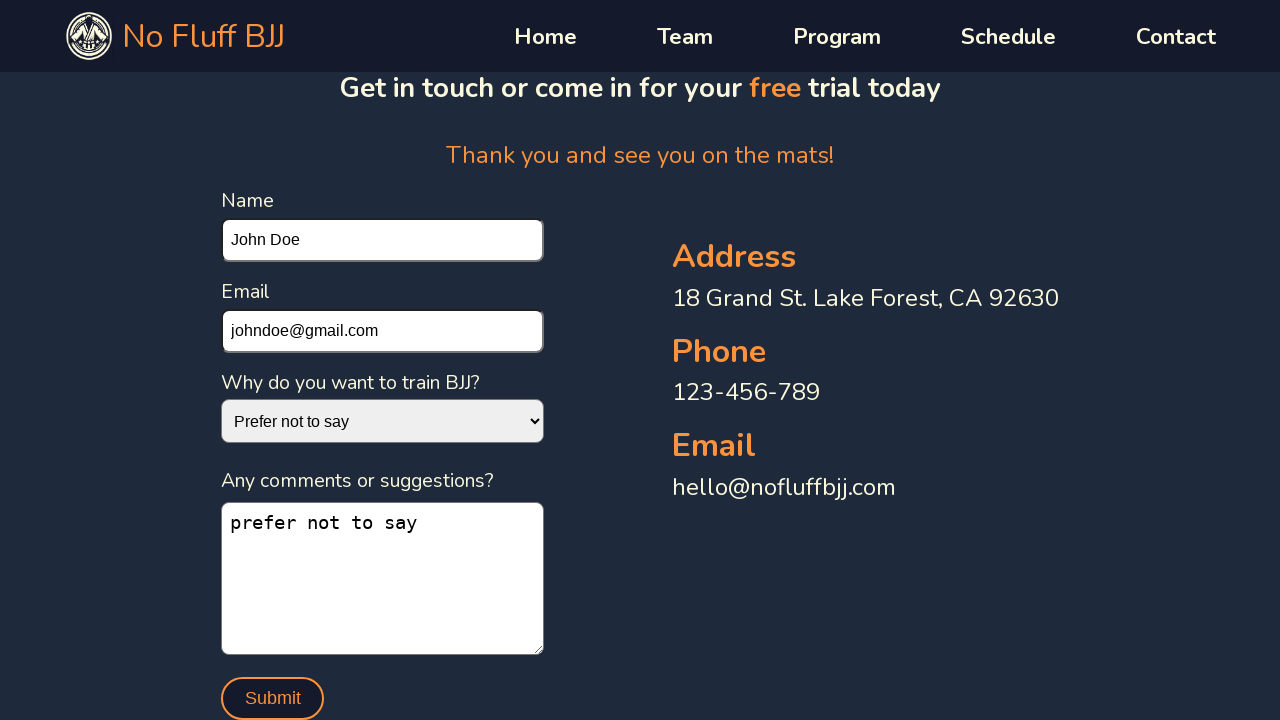